Solves a math captcha by calculating a formula based on a displayed value, fills the answer, checks robot checkboxes, and submits the form

Starting URL: http://suninjuly.github.io/math.html

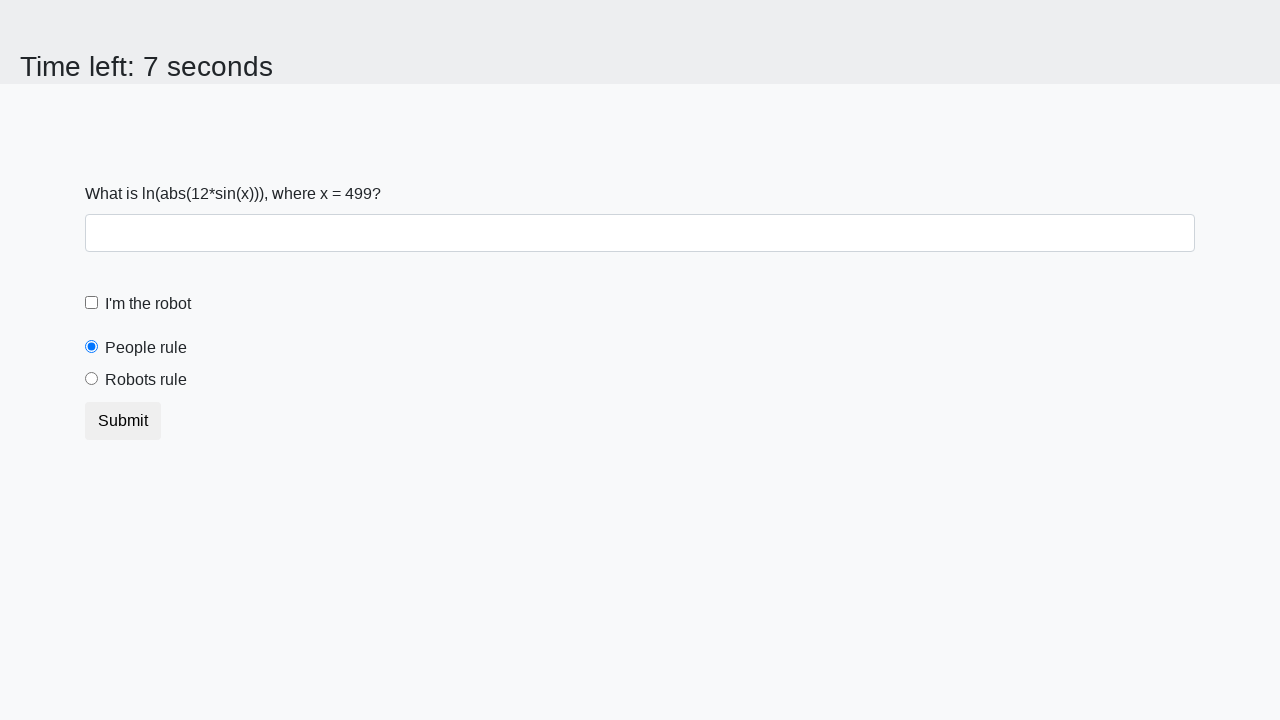

Located the input value element
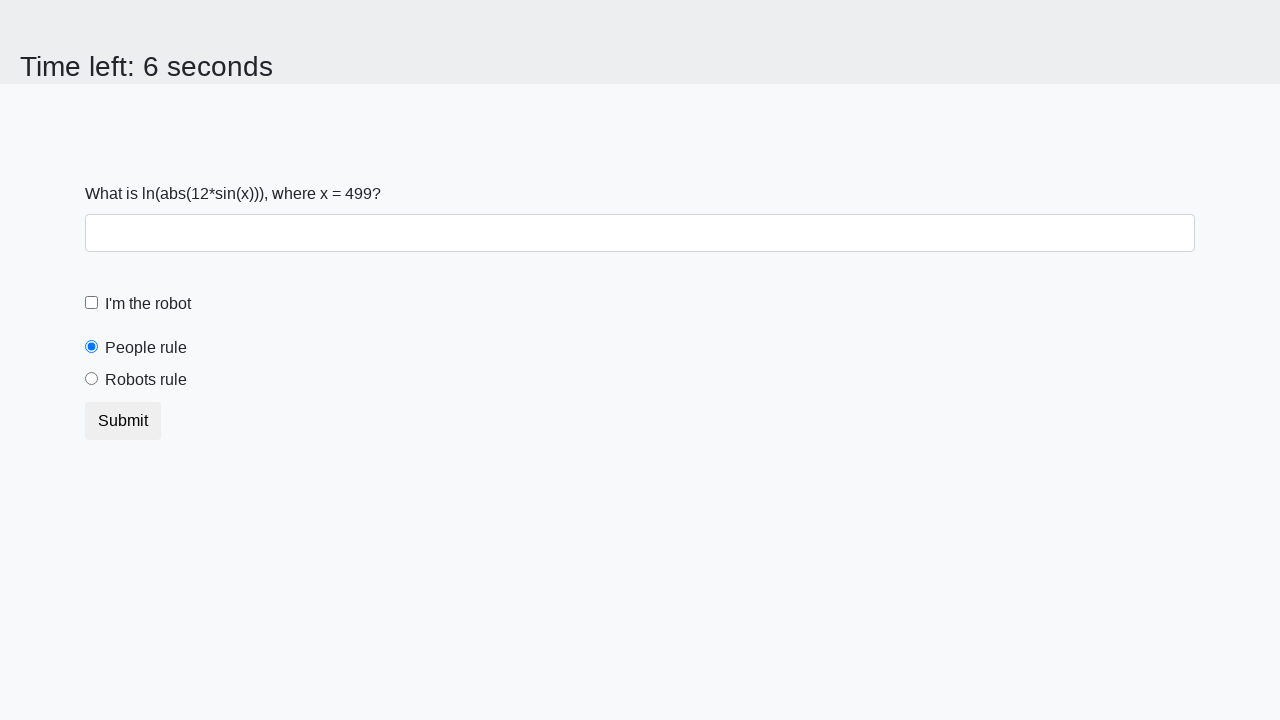

Retrieved input value: 499
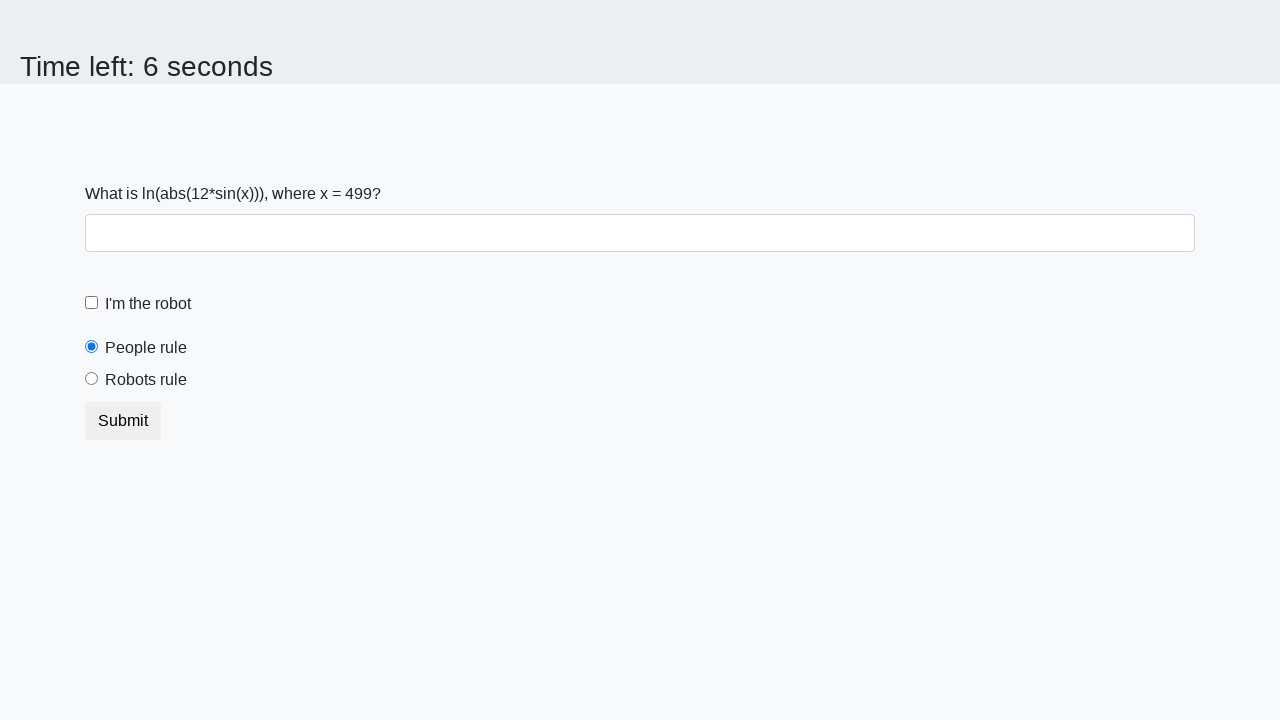

Calculated answer: 1.7735859944824972
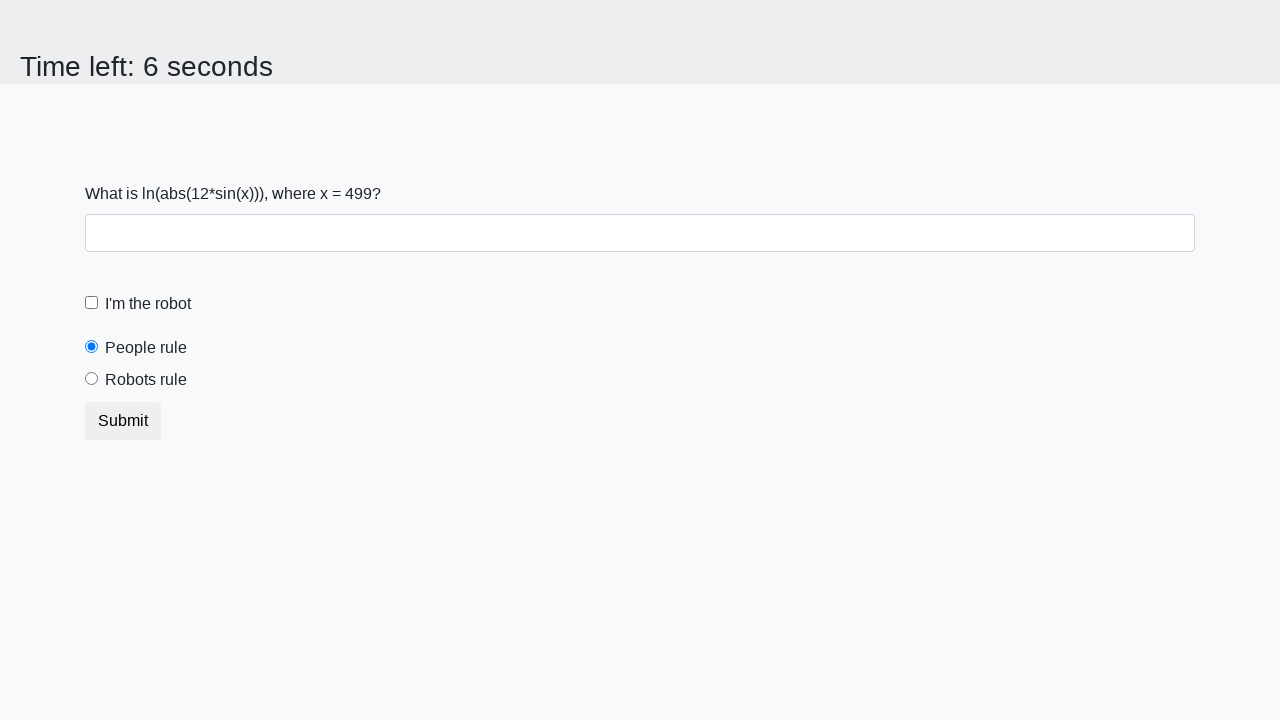

Filled answer field with calculated value on #answer
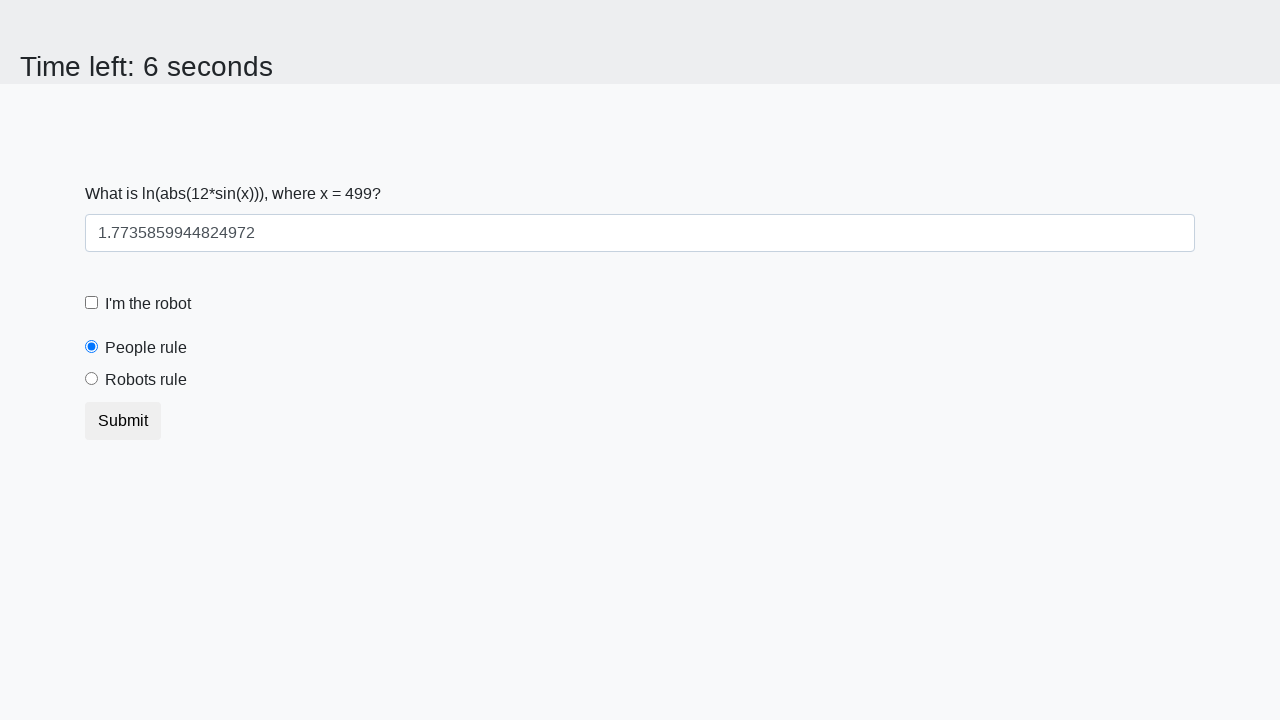

Checked the robot checkbox at (92, 303) on #robotCheckbox
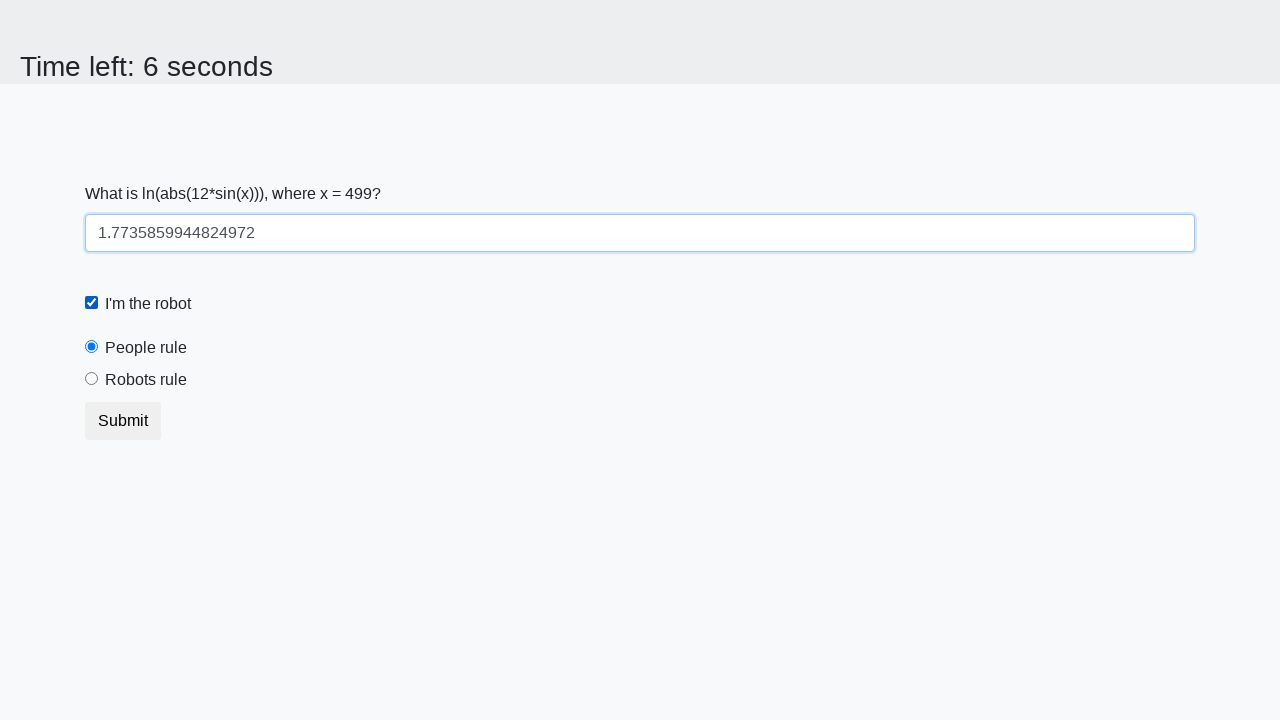

Selected the robot rules radio button at (92, 379) on #robotsRule
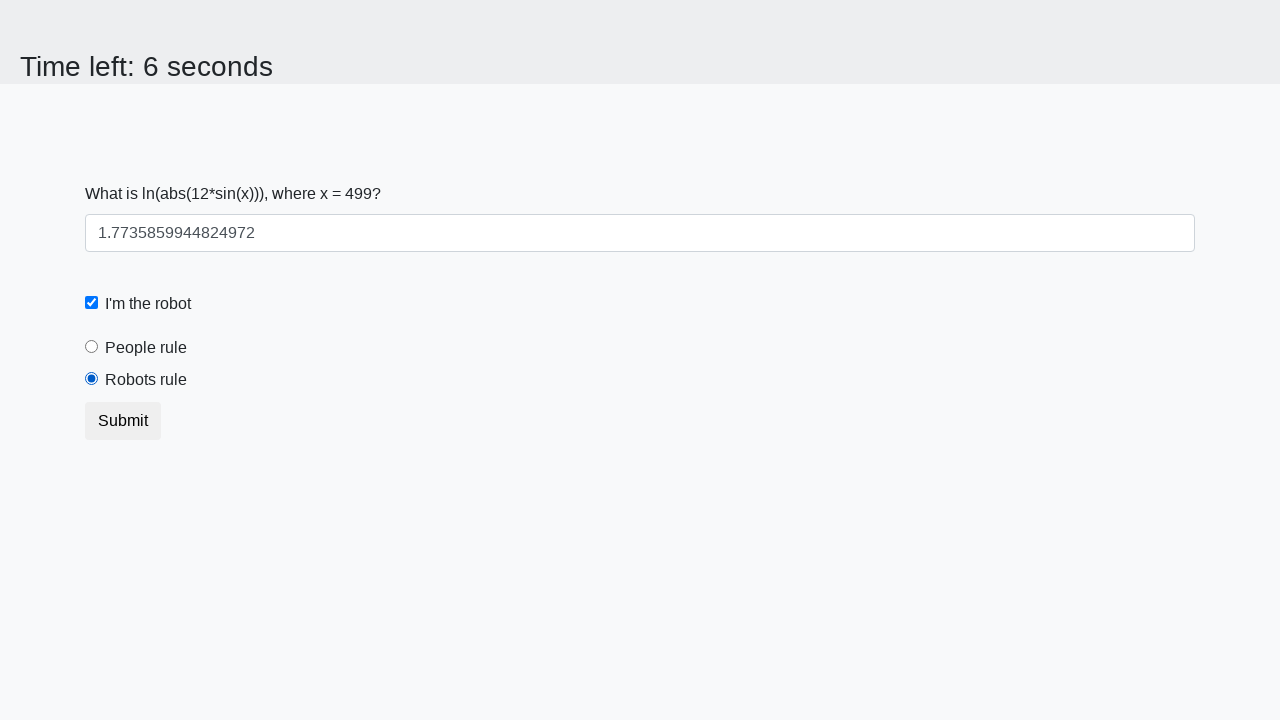

Clicked the submit button at (123, 421) on button.btn
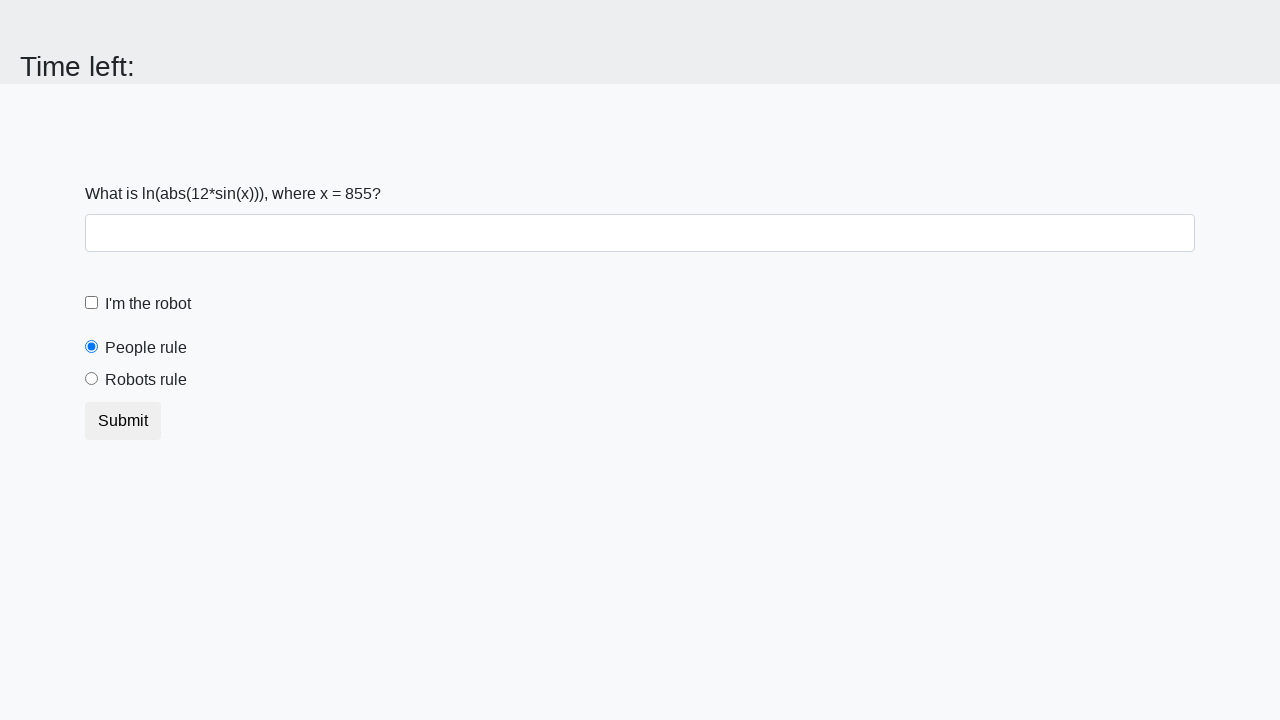

Set up dialog handler to accept alerts
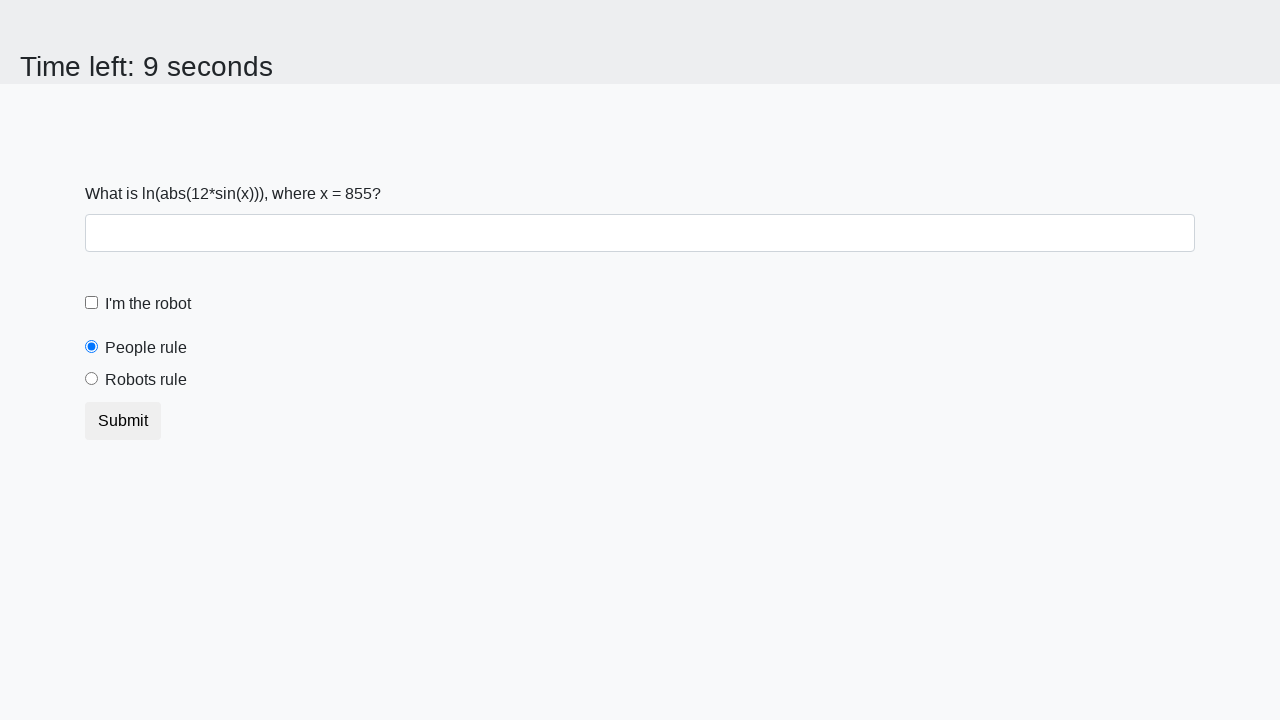

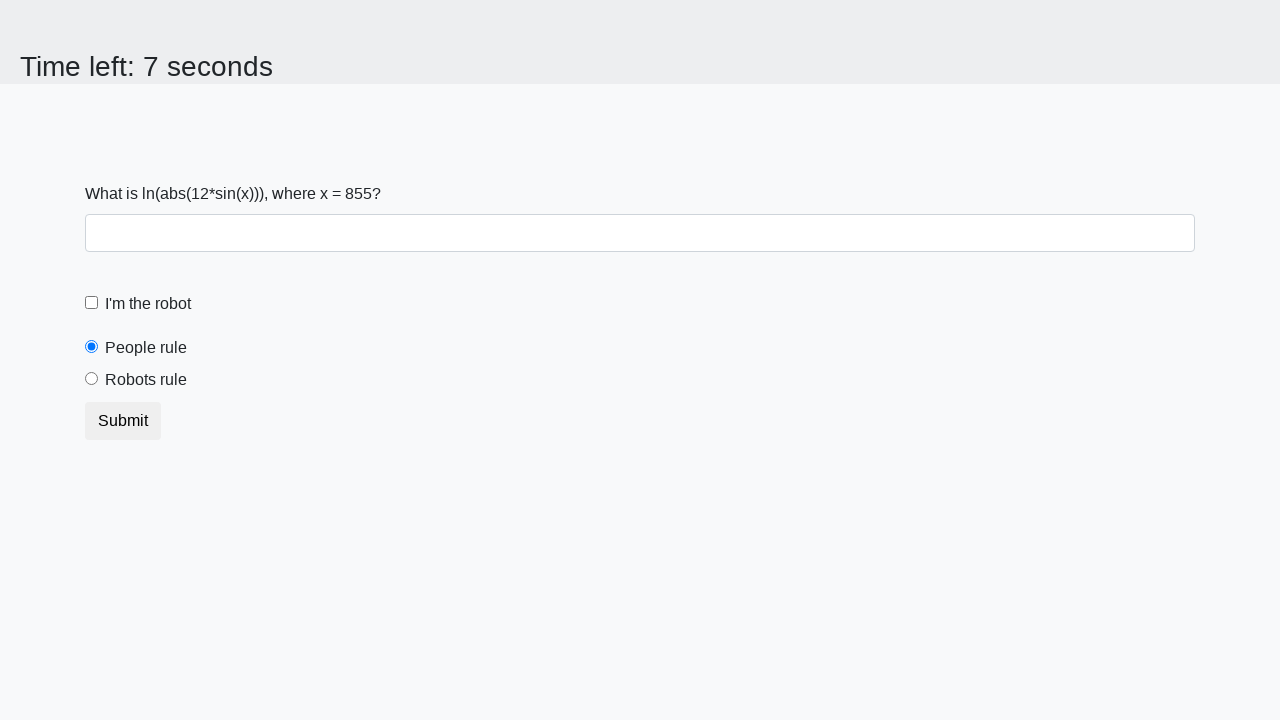